Calculates the sum of two numbers displayed on the page and selects the result from a dropdown menu

Starting URL: http://suninjuly.github.io/selects1.html

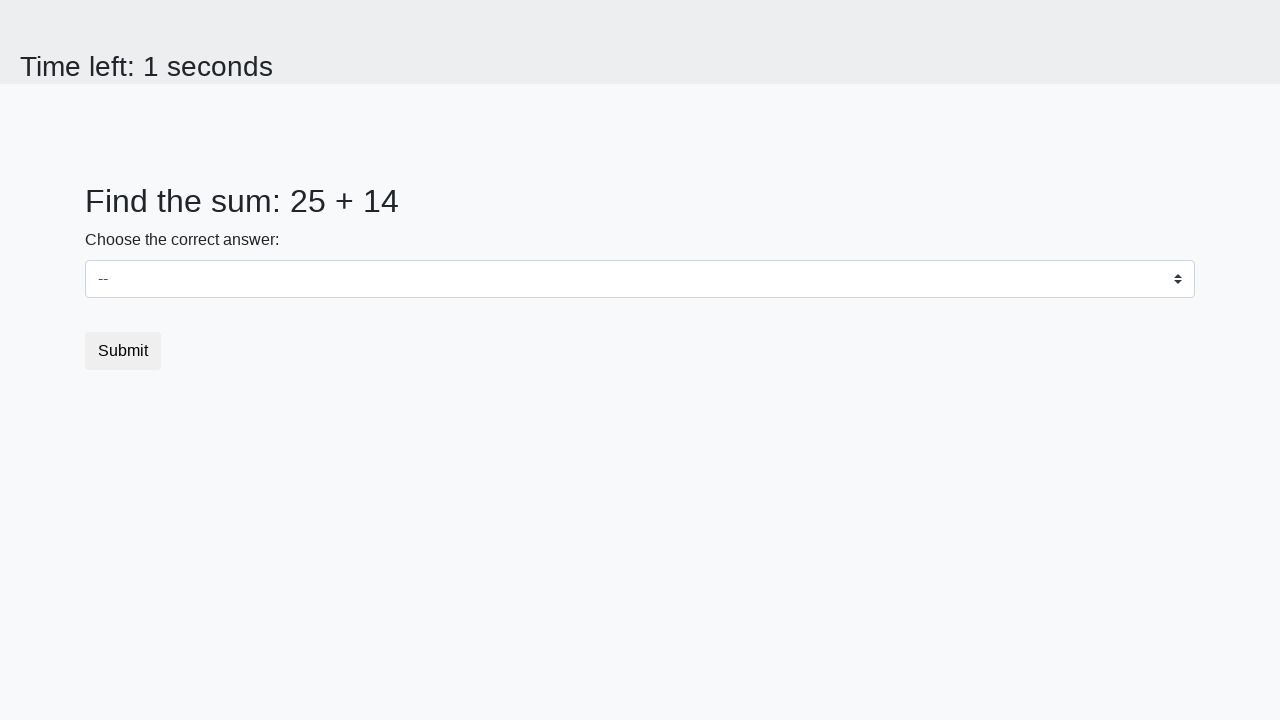

Retrieved first number from page
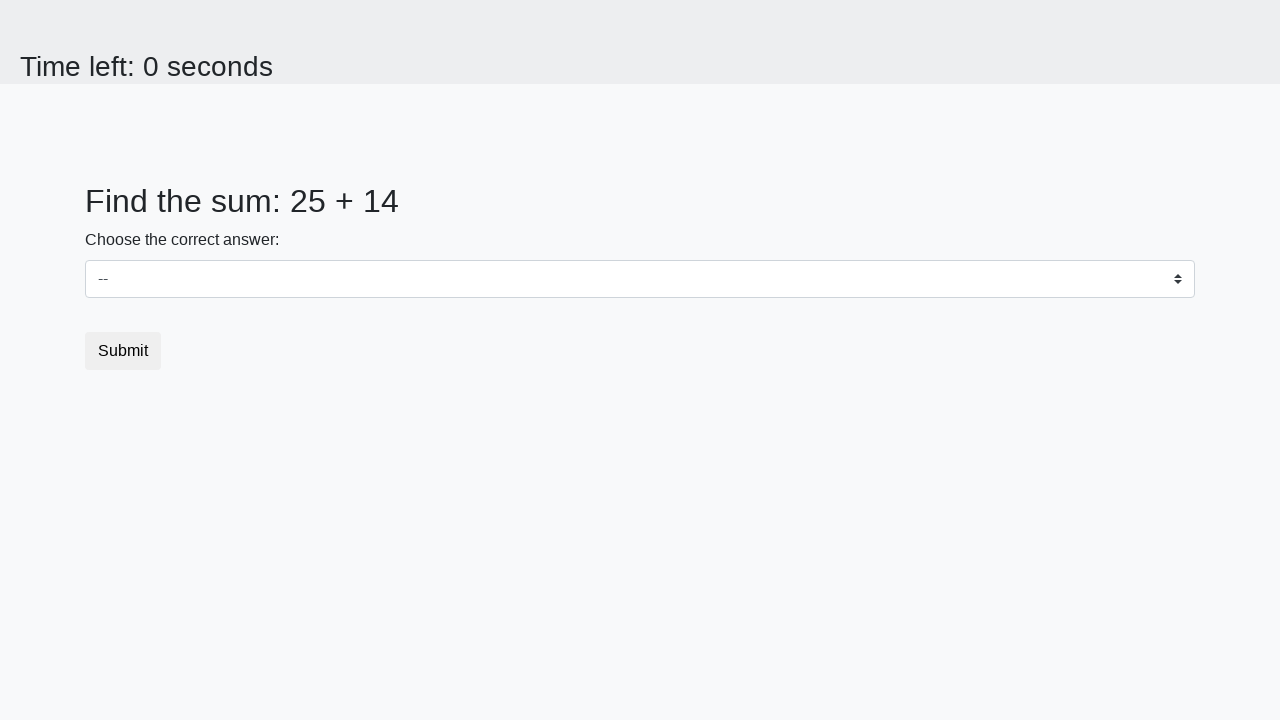

Retrieved second number from page
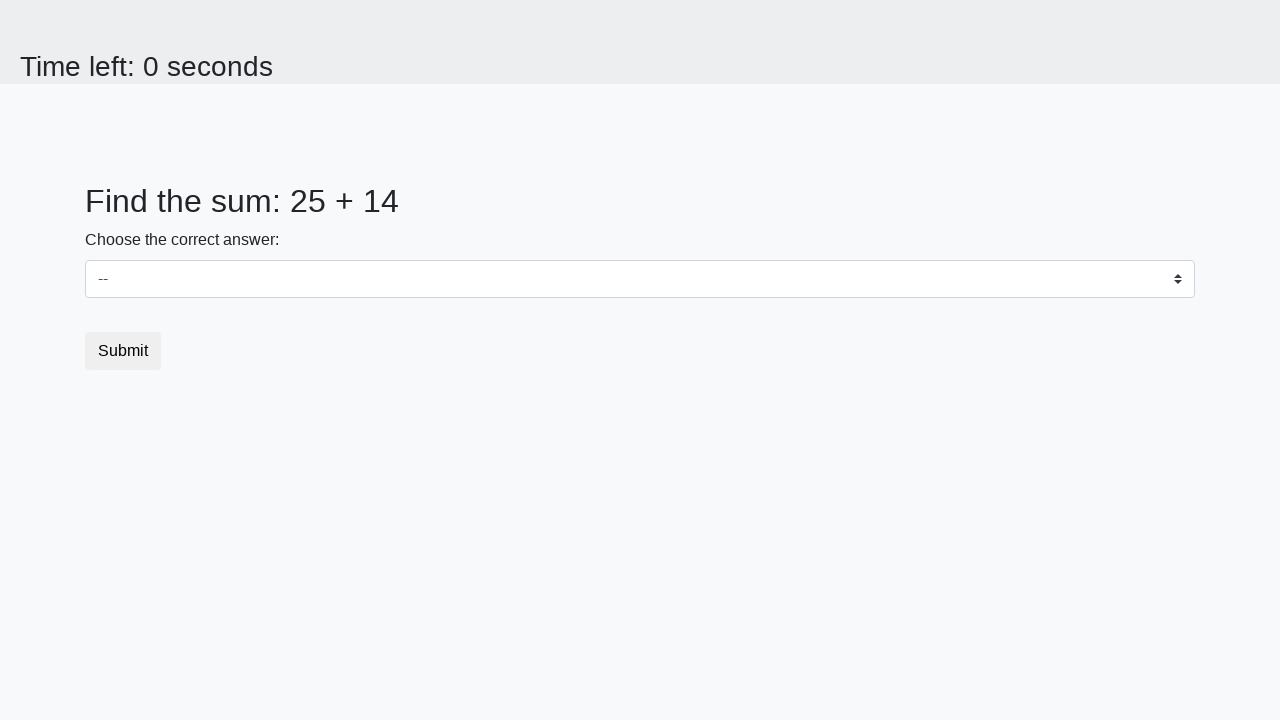

Selected sum result '39' from dropdown menu on select
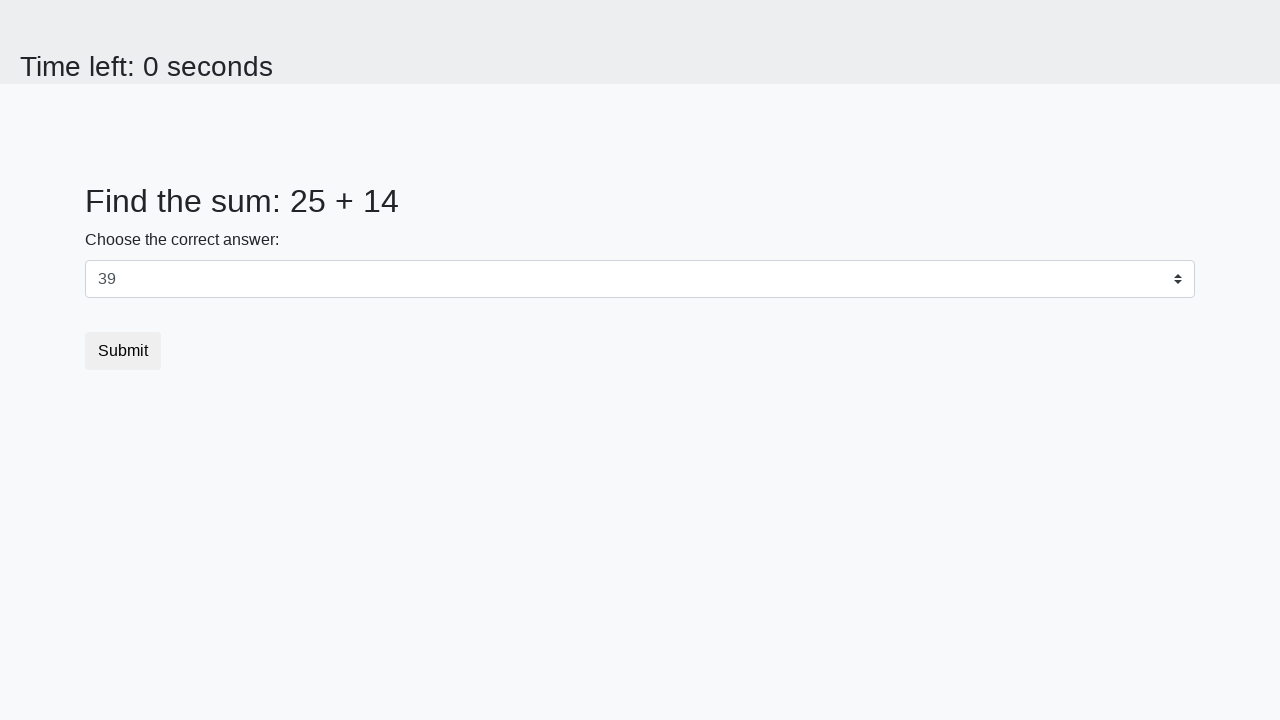

Clicked submit button at (123, 351) on button.btn
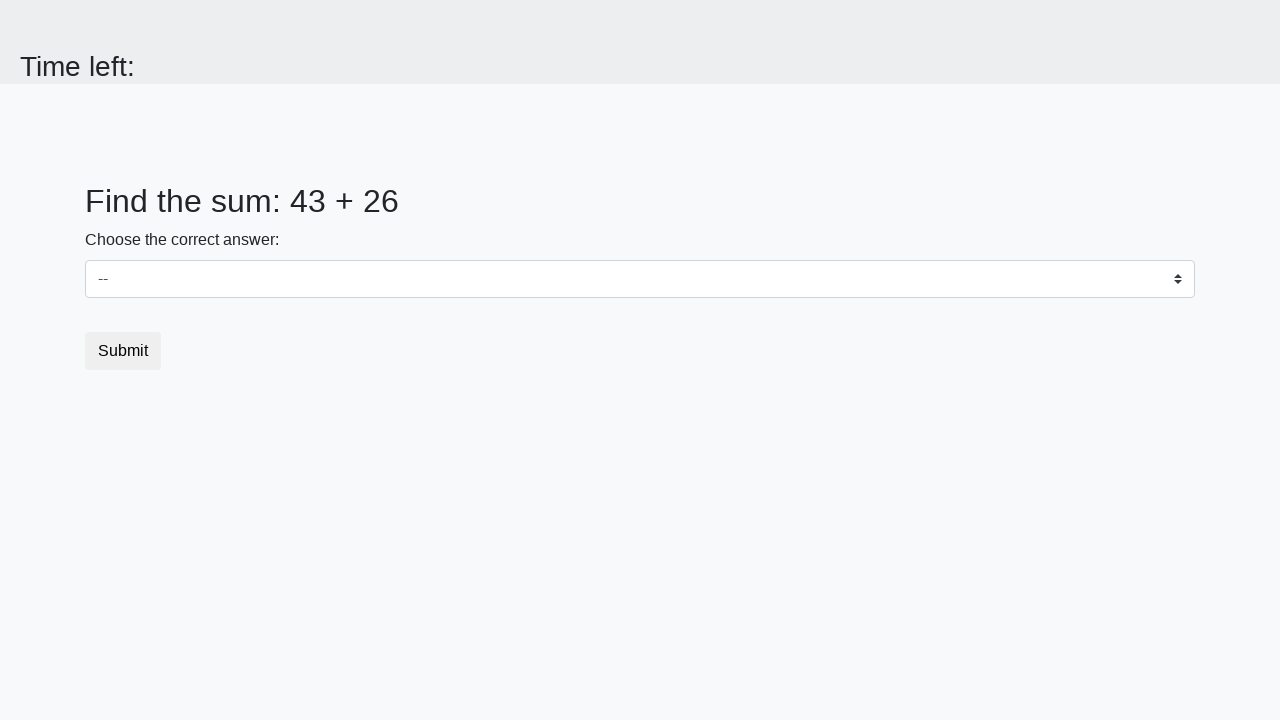

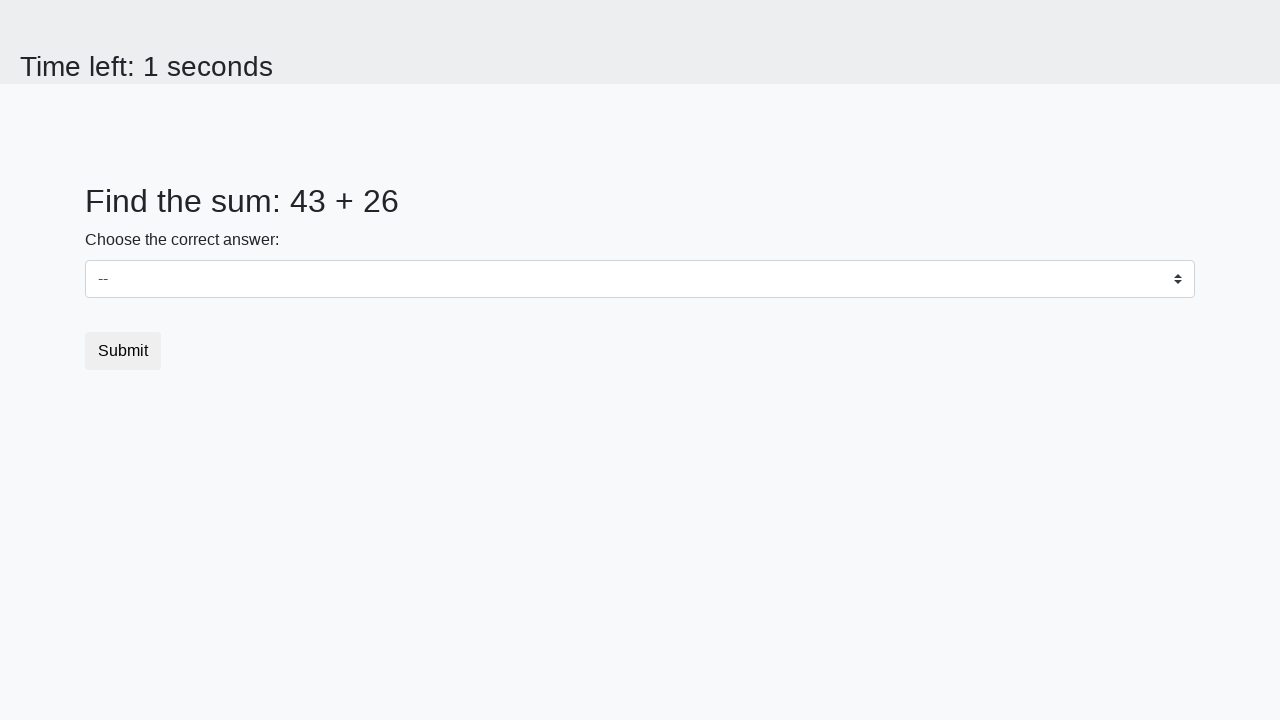